Tests that clicking on the Top Lists reference in the footer menu redirects to the correct top list page URL

Starting URL: https://www.99-bottles-of-beer.net/

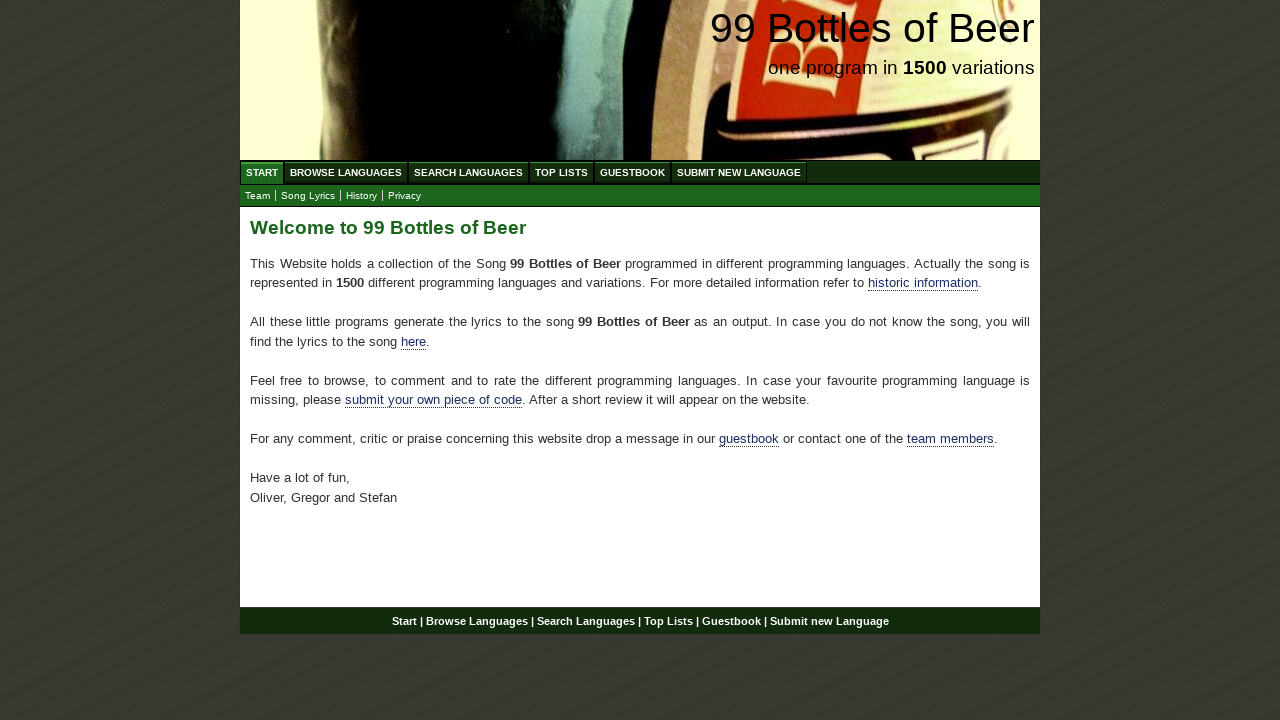

Clicked on Top Lists link in footer menu at (668, 621) on xpath=//div[@id='footer']/p/a[@href='/toplist.html']
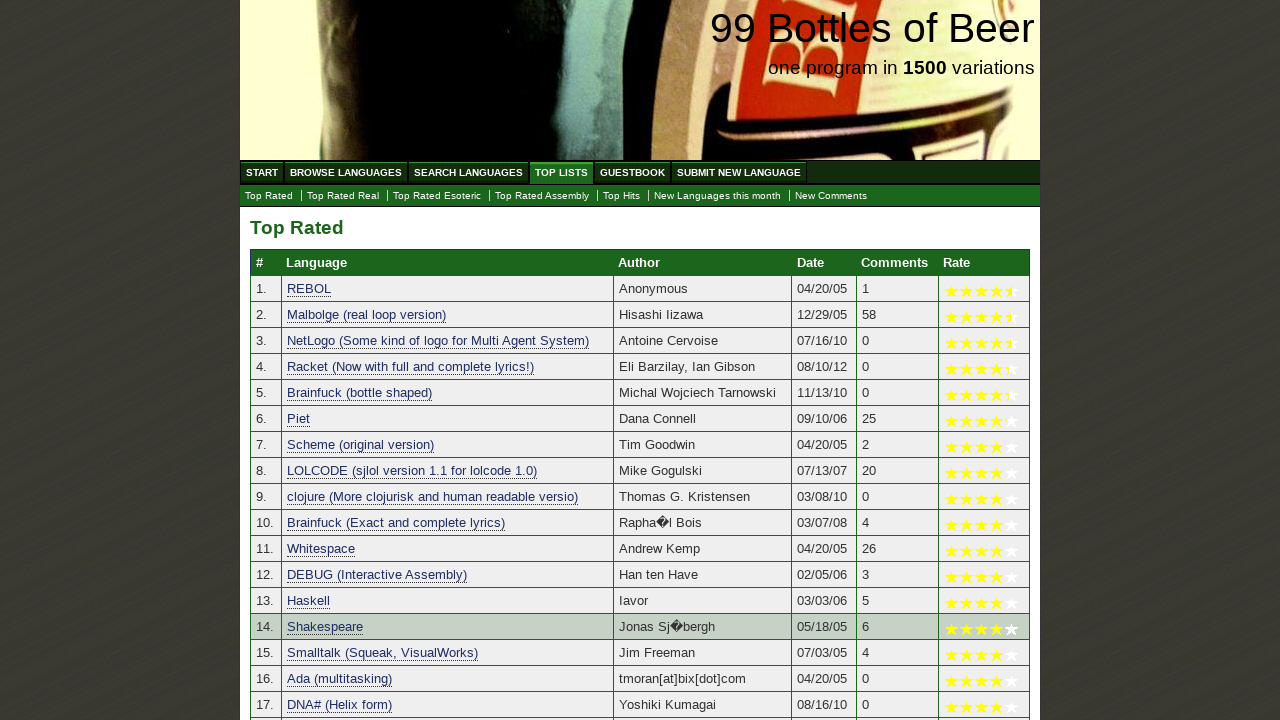

Navigation to Top Lists page completed successfully
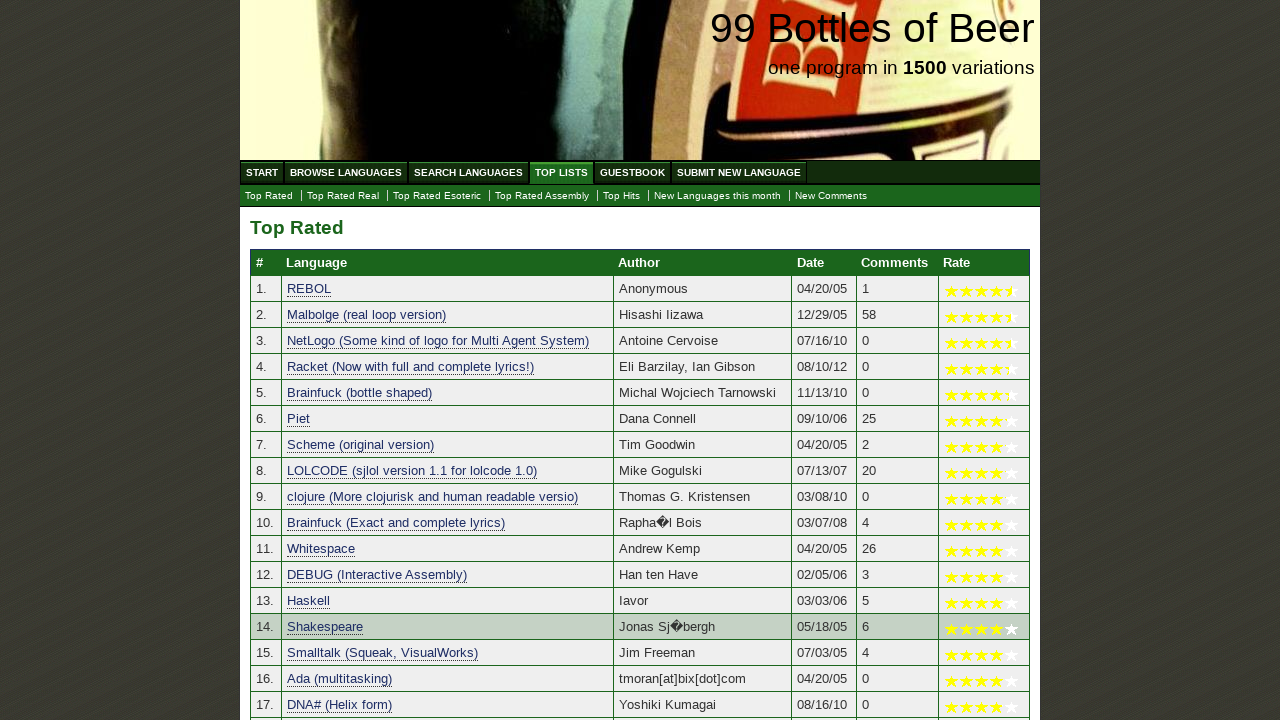

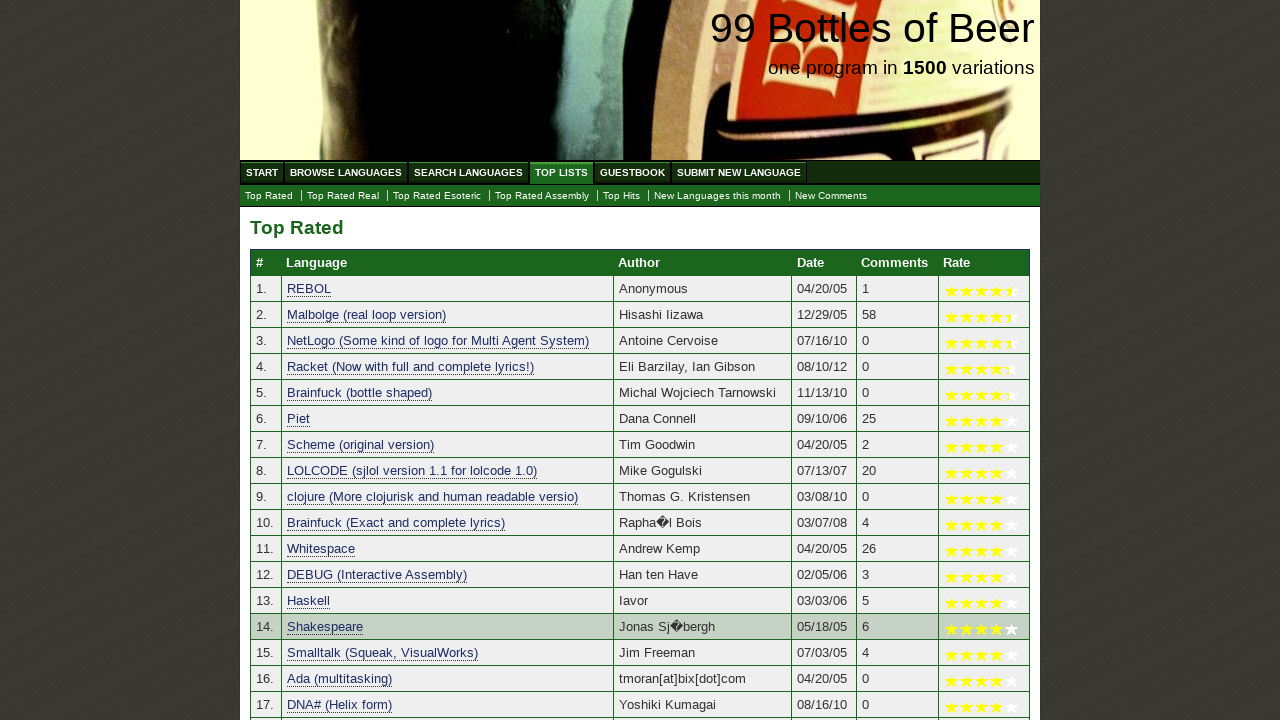